Tests a calculator's addition functionality by entering two random positive numbers, clicking the sum button, and verifying the result equals the expected sum.

Starting URL: https://antoniotrindade.com.br/treinoautomacao/desafiosoma.html

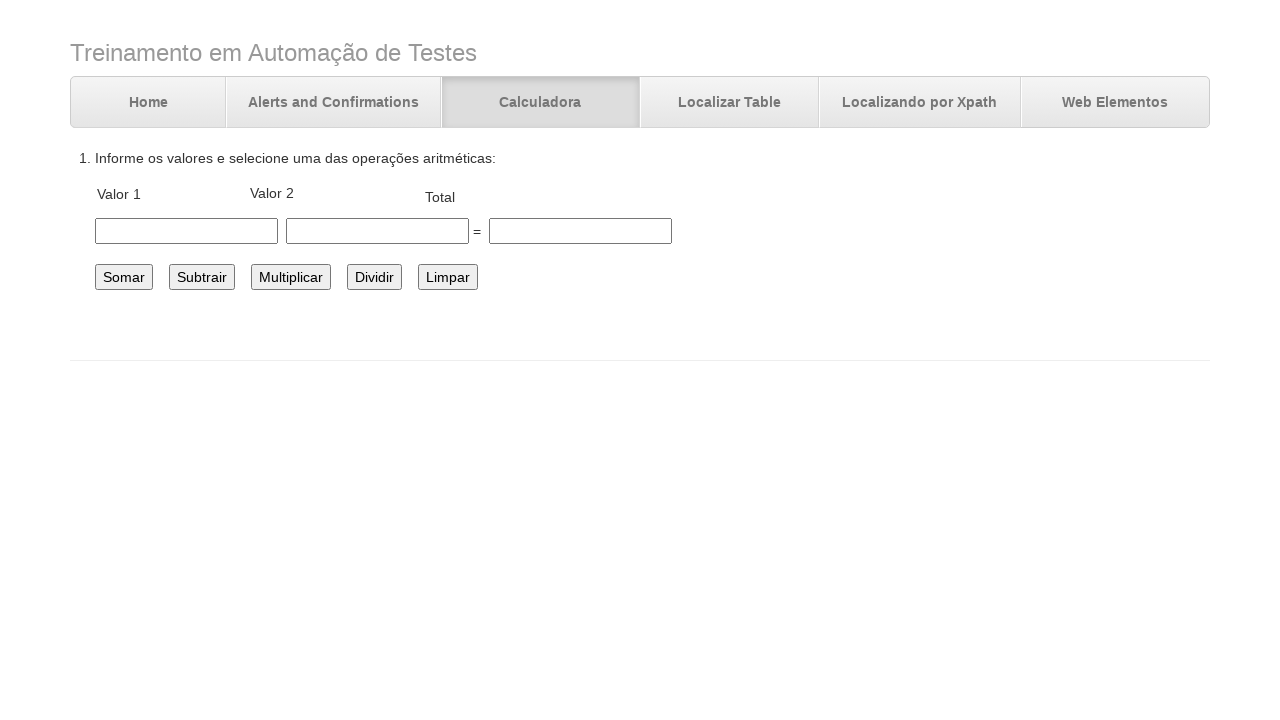

Generated random positive numbers: 0 and 43, expected total: 43
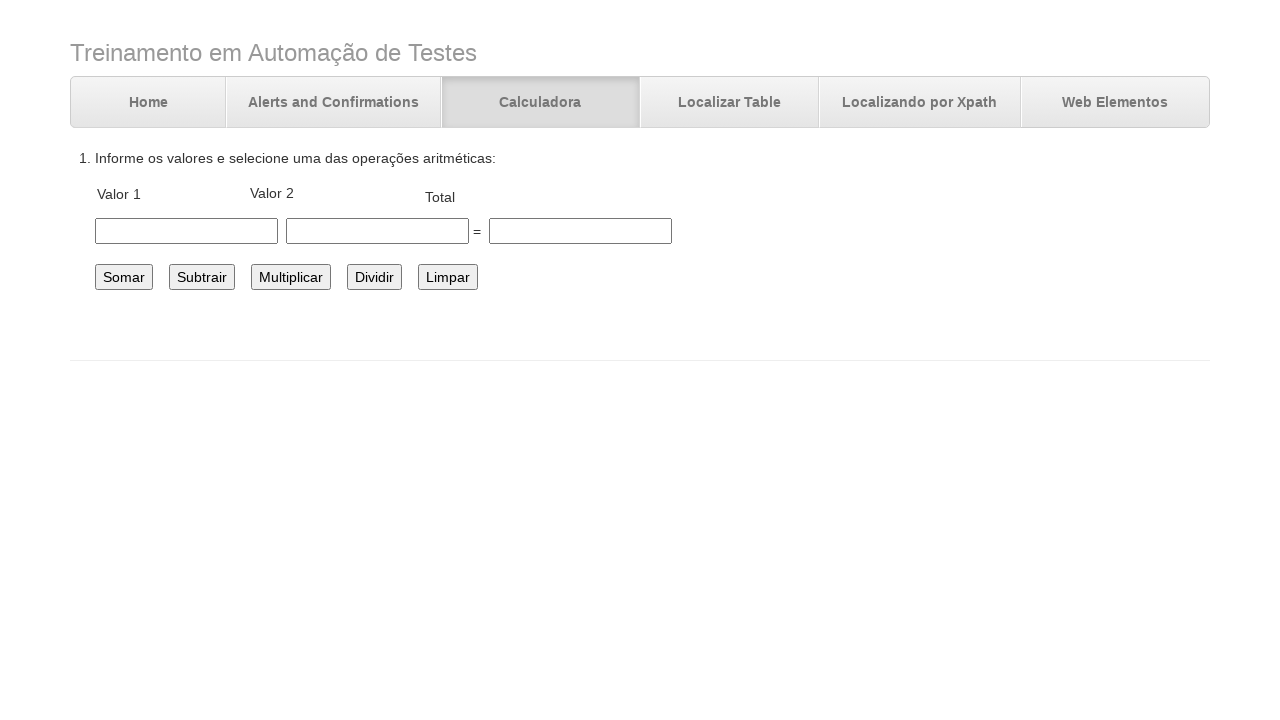

Entered first number (0) in the number1 field on #number1
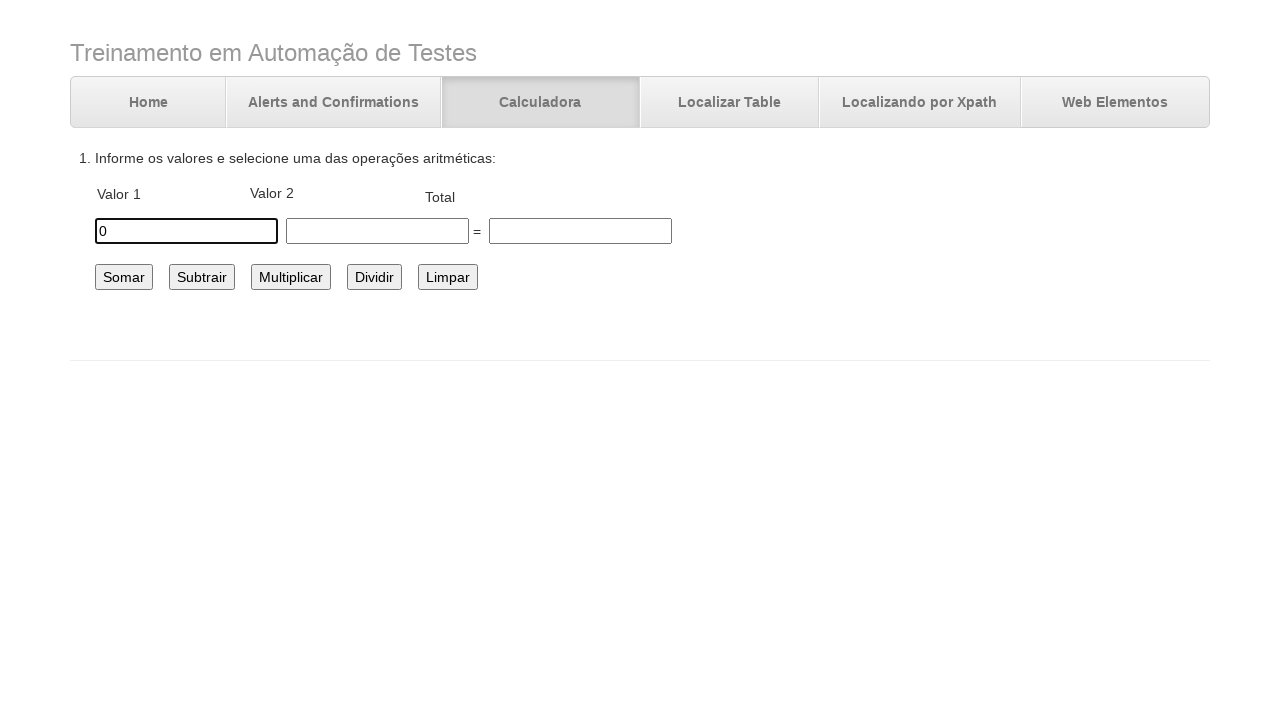

Entered second number (43) in the number2 field on #number2
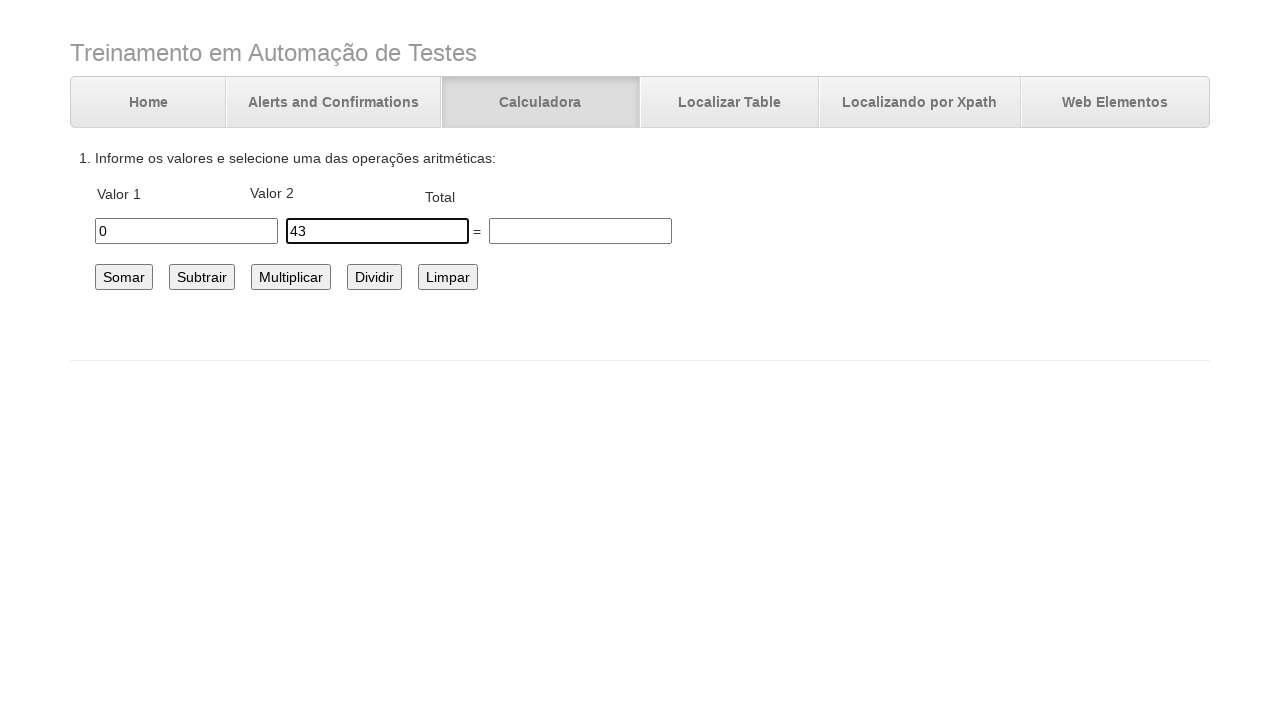

Clicked the sum button to calculate the total at (124, 277) on #somar
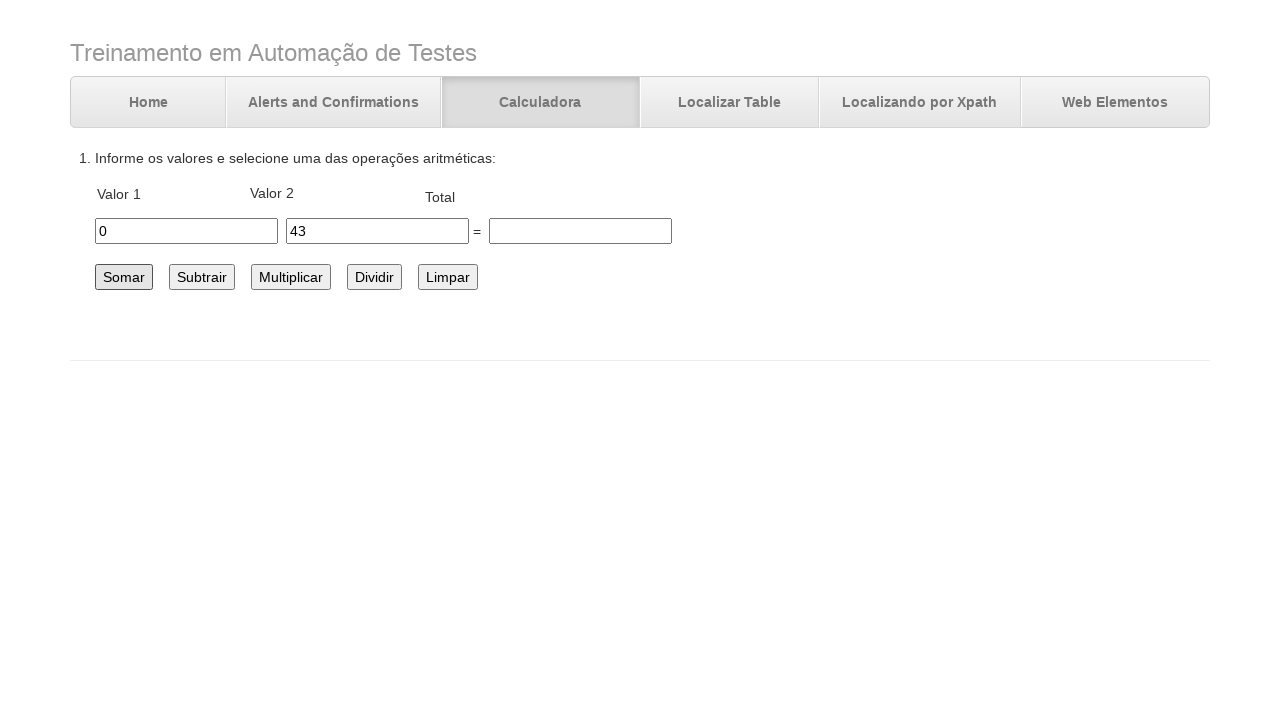

Verified the result field displays the expected total (43)
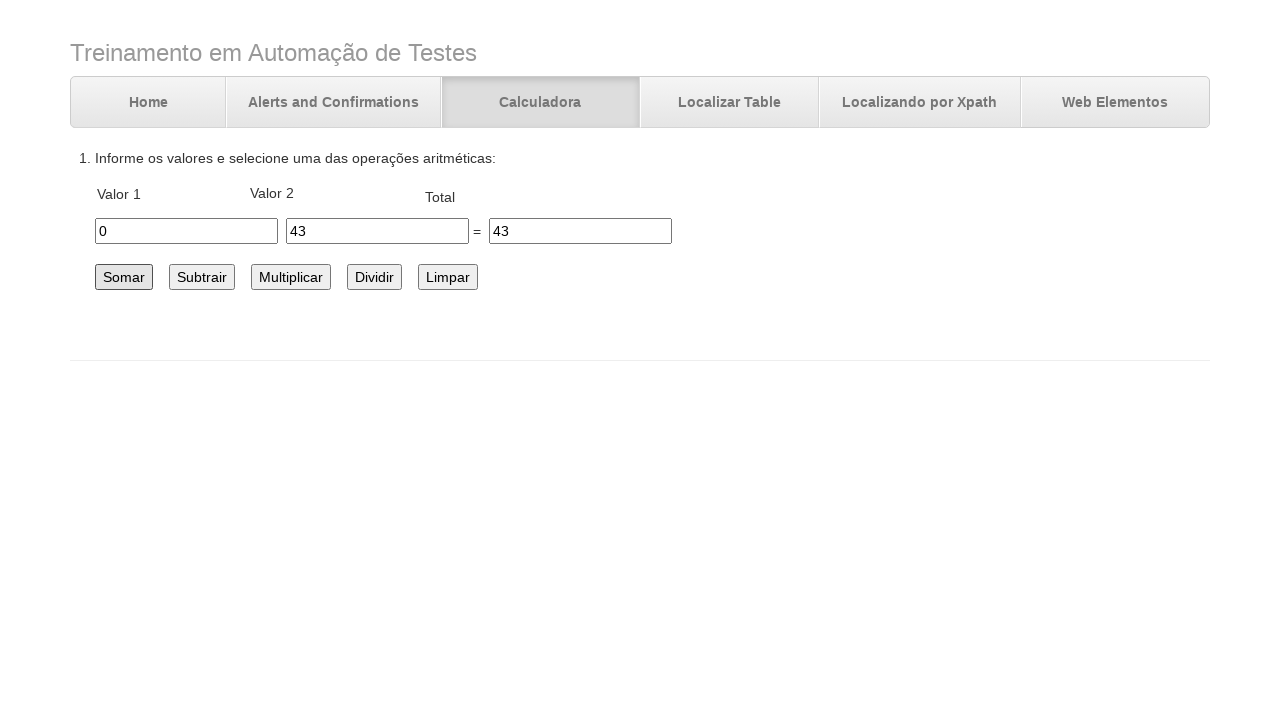

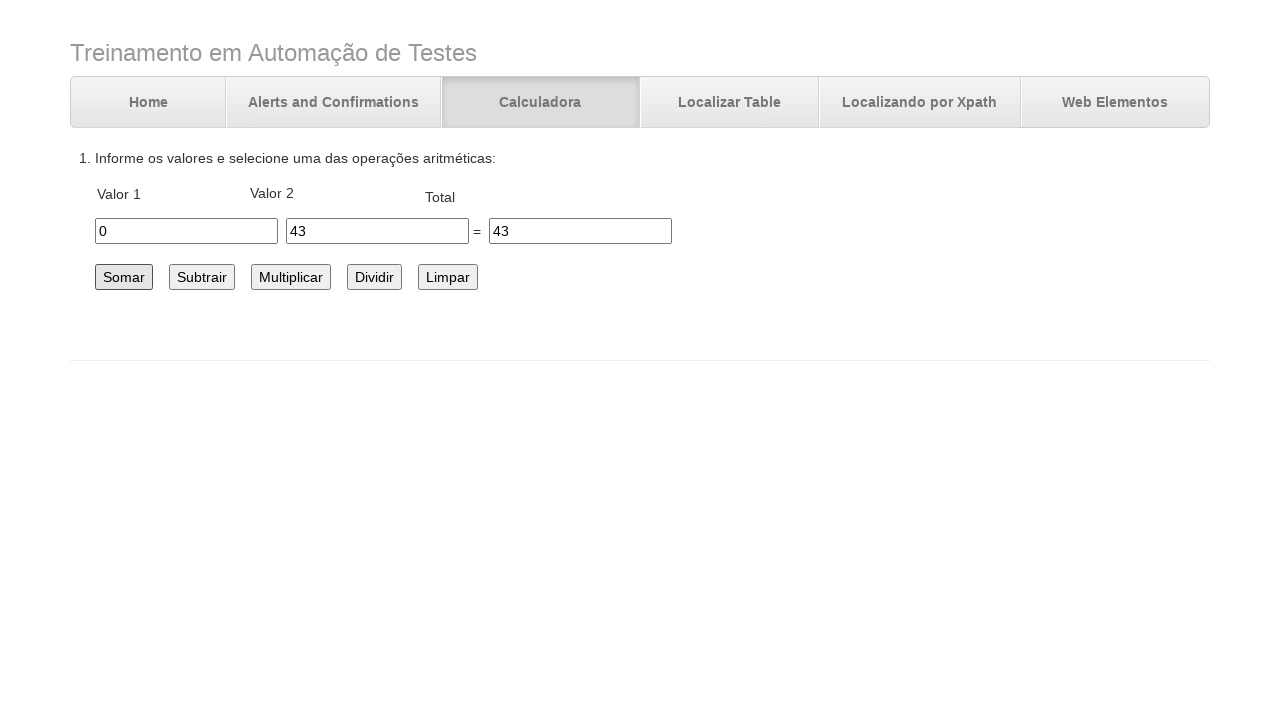